Tests clicking a link that opens a popup window on a blog page, demonstrating browser window handling.

Starting URL: http://omayo.blogspot.com/

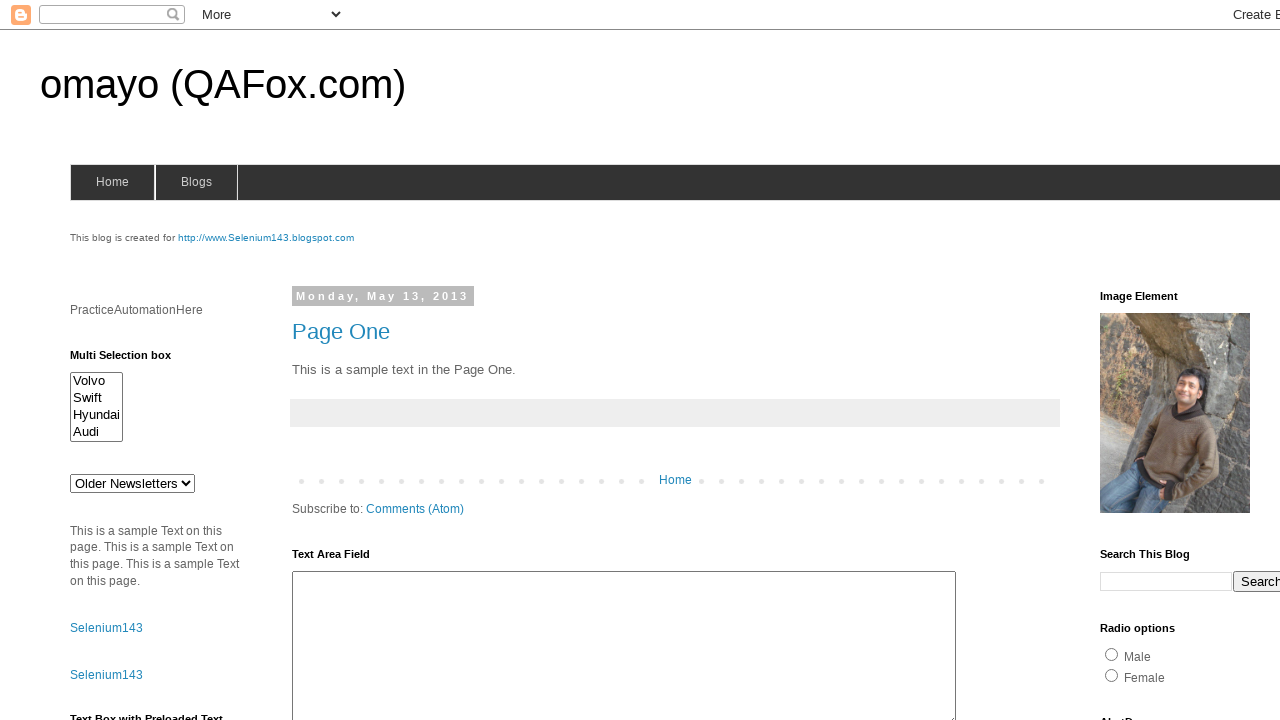

Clicked link to open a popup window at (132, 360) on text=Open a popup window
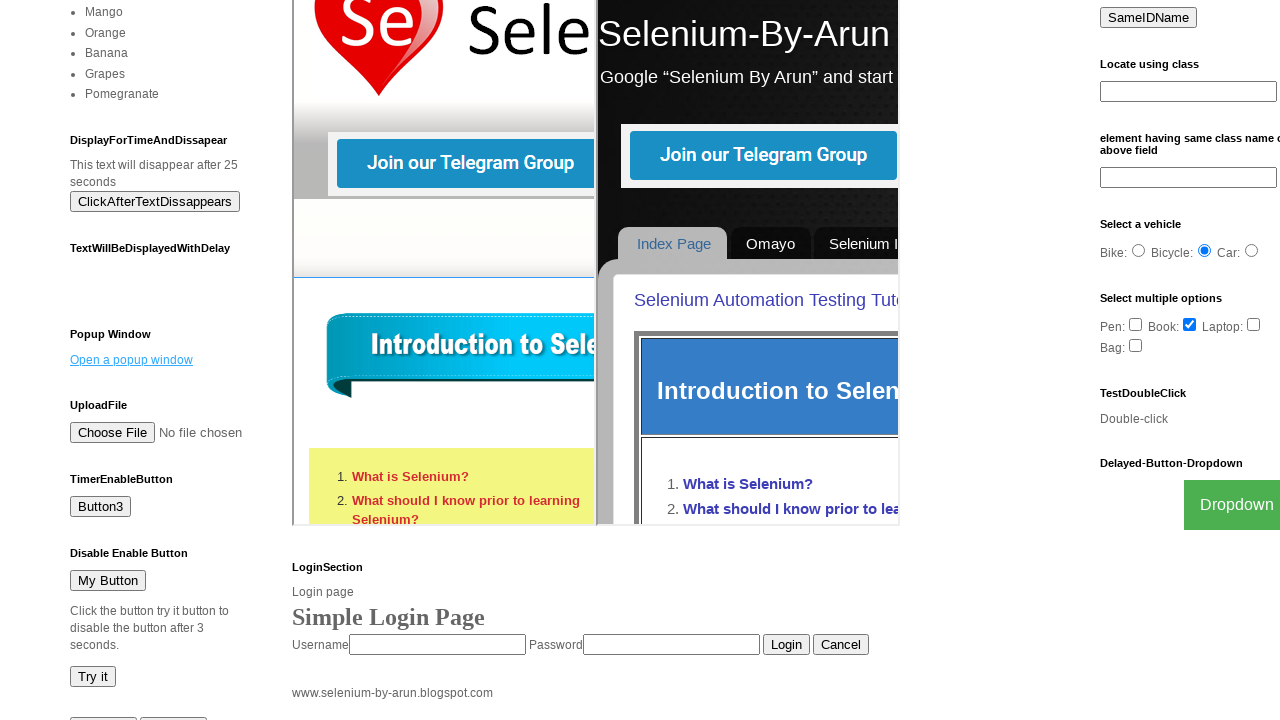

Waited 2 seconds for popup window to open
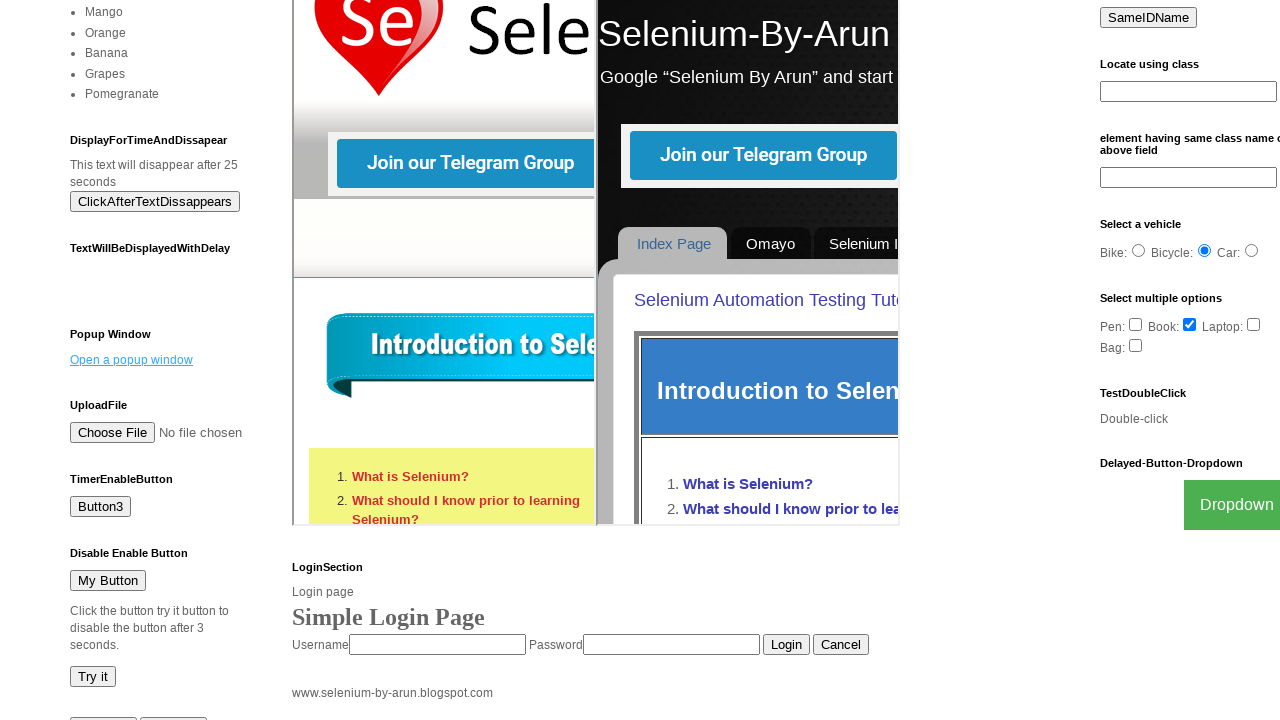

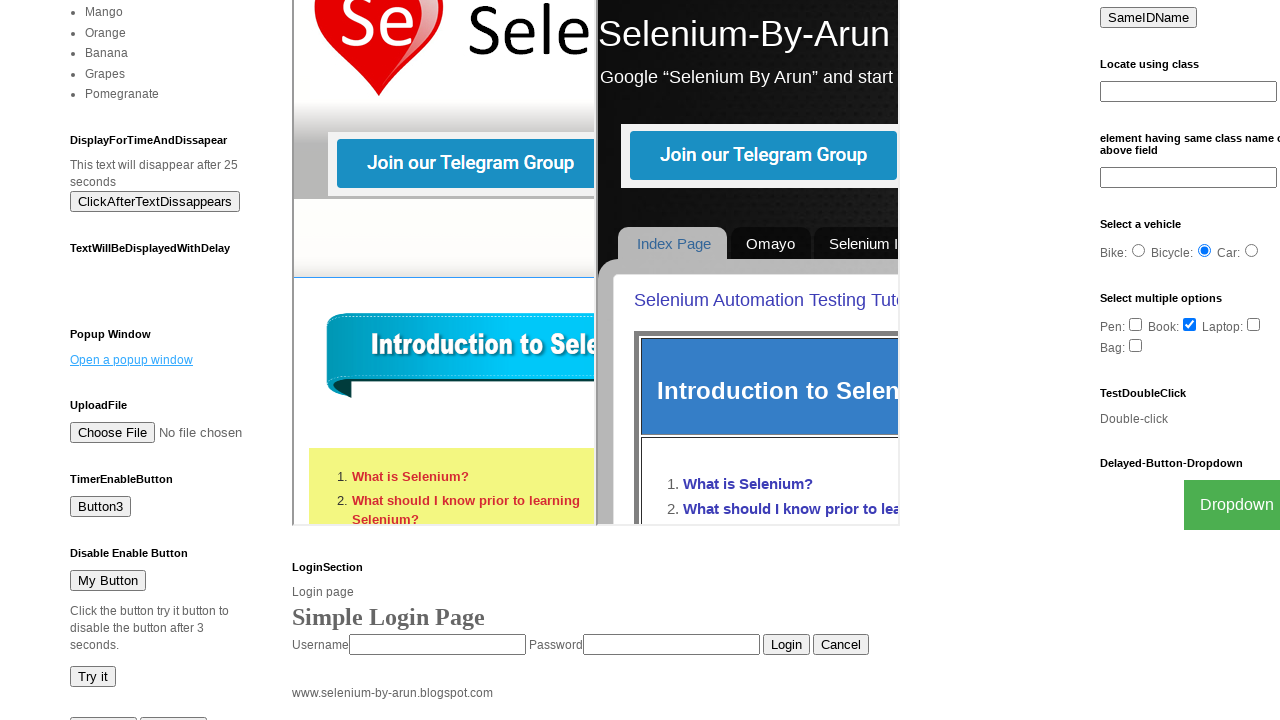